Tests skipping demo and clicking next to navigate to analyze features section

Starting URL: https://neuronpedia.org/gemma-scope#microscope

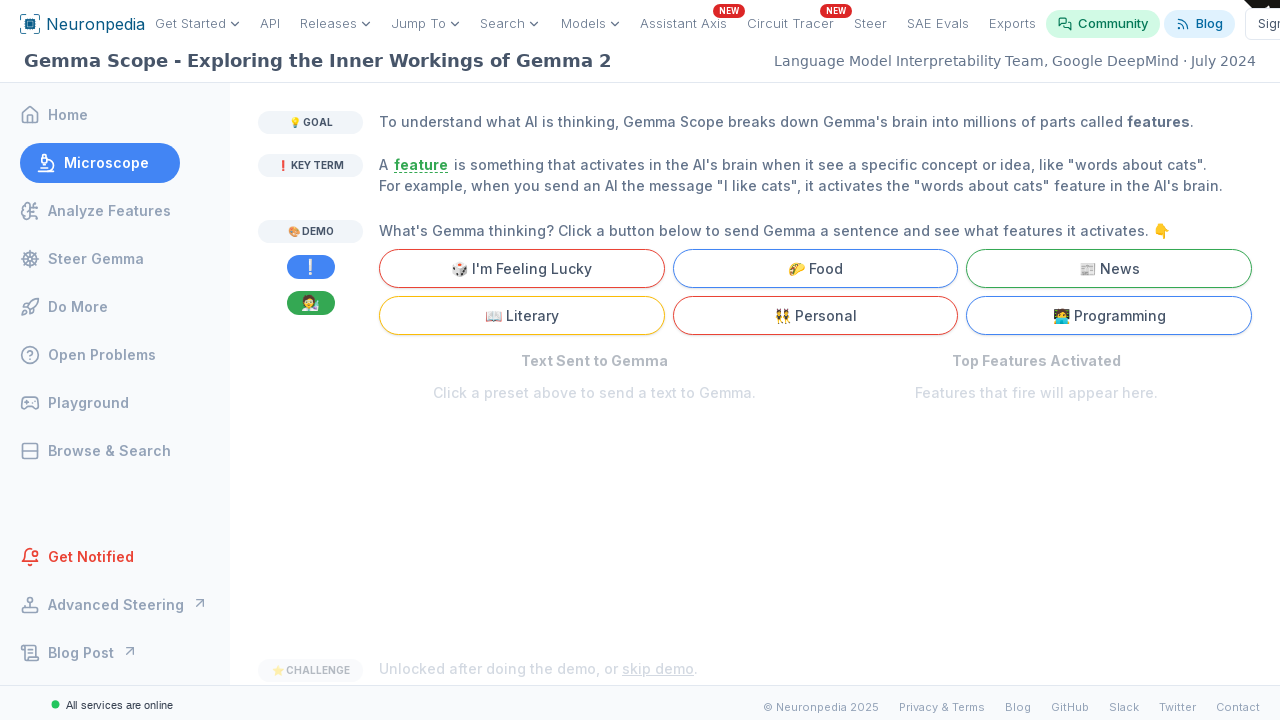

Clicked 'skip demo' button (second occurrence) to skip the demo at (658, 548) on internal:text="skip demo"i >> nth=1
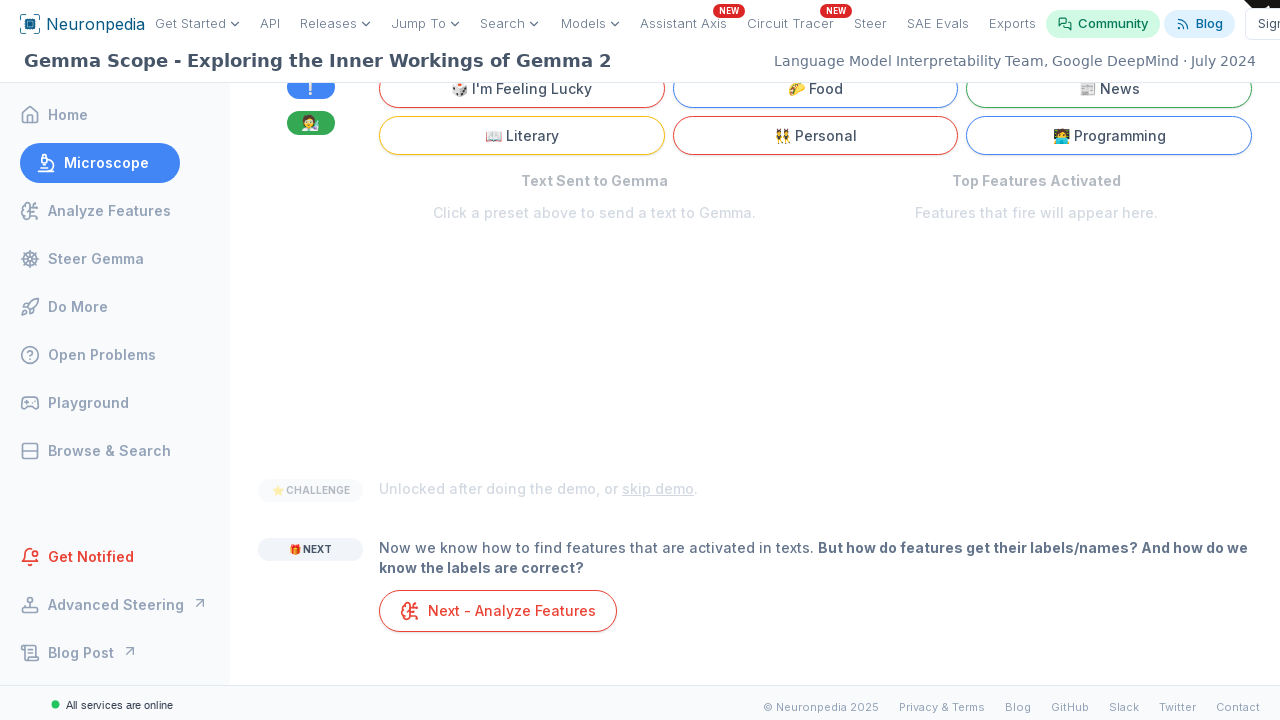

Clicked 'Next - Analyze Features' button to navigate to analyze features section at (498, 611) on internal:text=" Next - Analyze Features"i
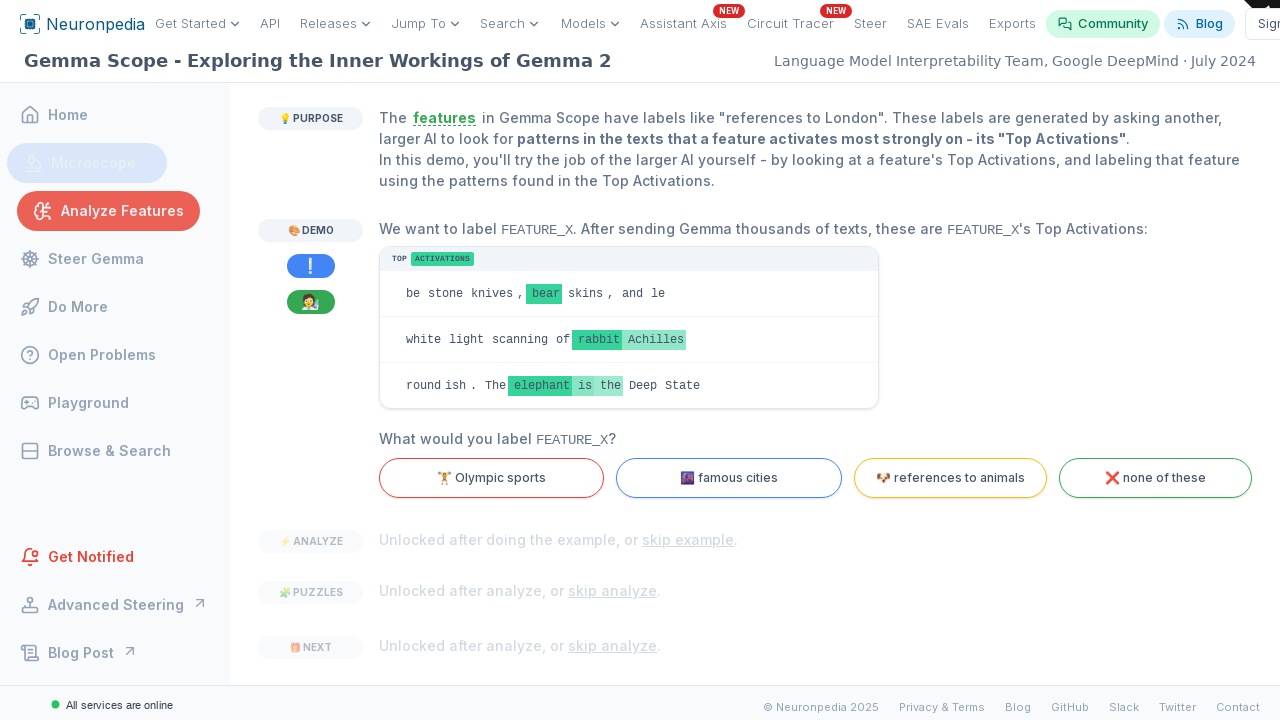

Verified URL changed to analyze features section
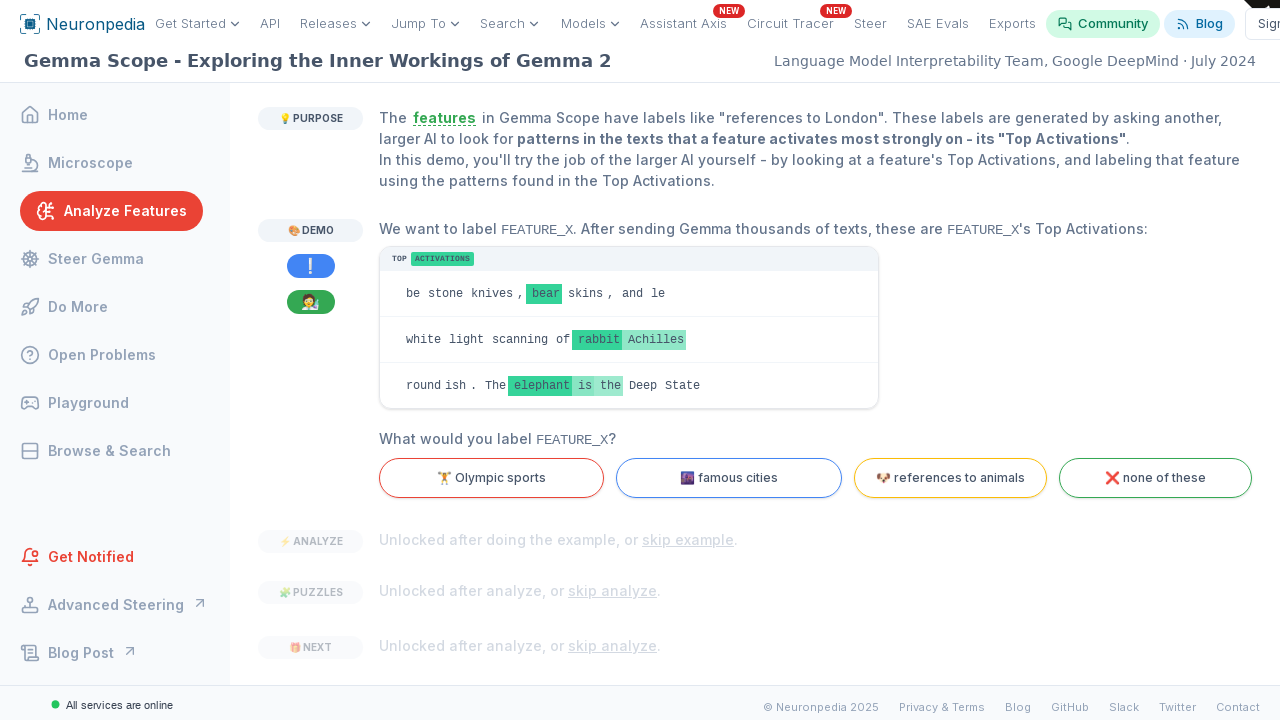

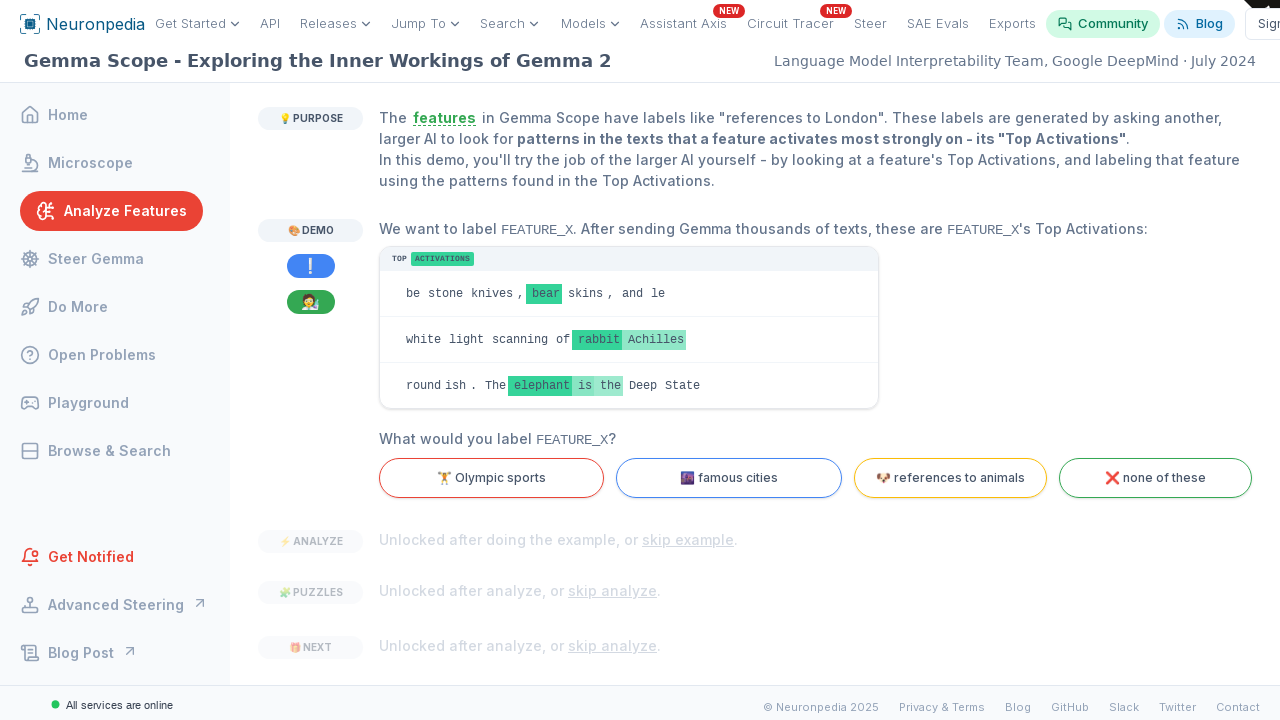